Tests IBAN calculator by entering account number and bank code to generate an IBAN

Starting URL: https://www.cnb.cz/cs/platebni-styk/iban/kalkulator-iban-ceska-republika/

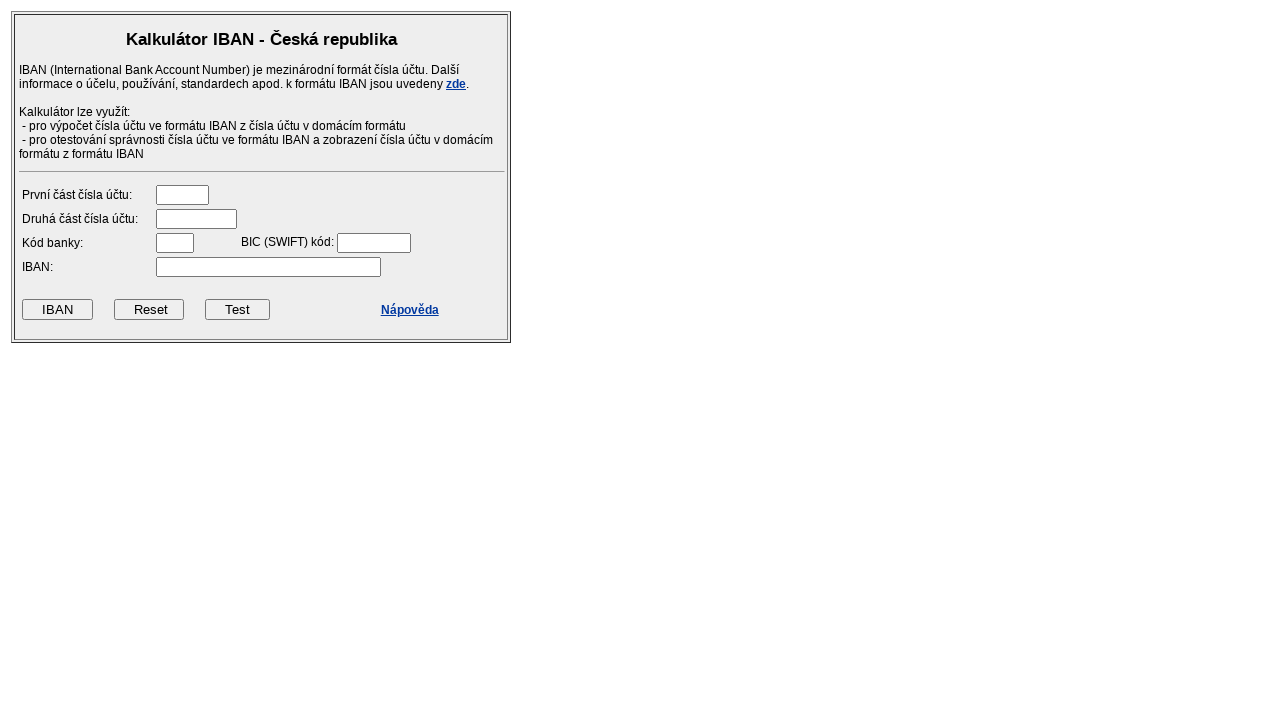

Filled account number field with '1234567890' on input[name='acc']
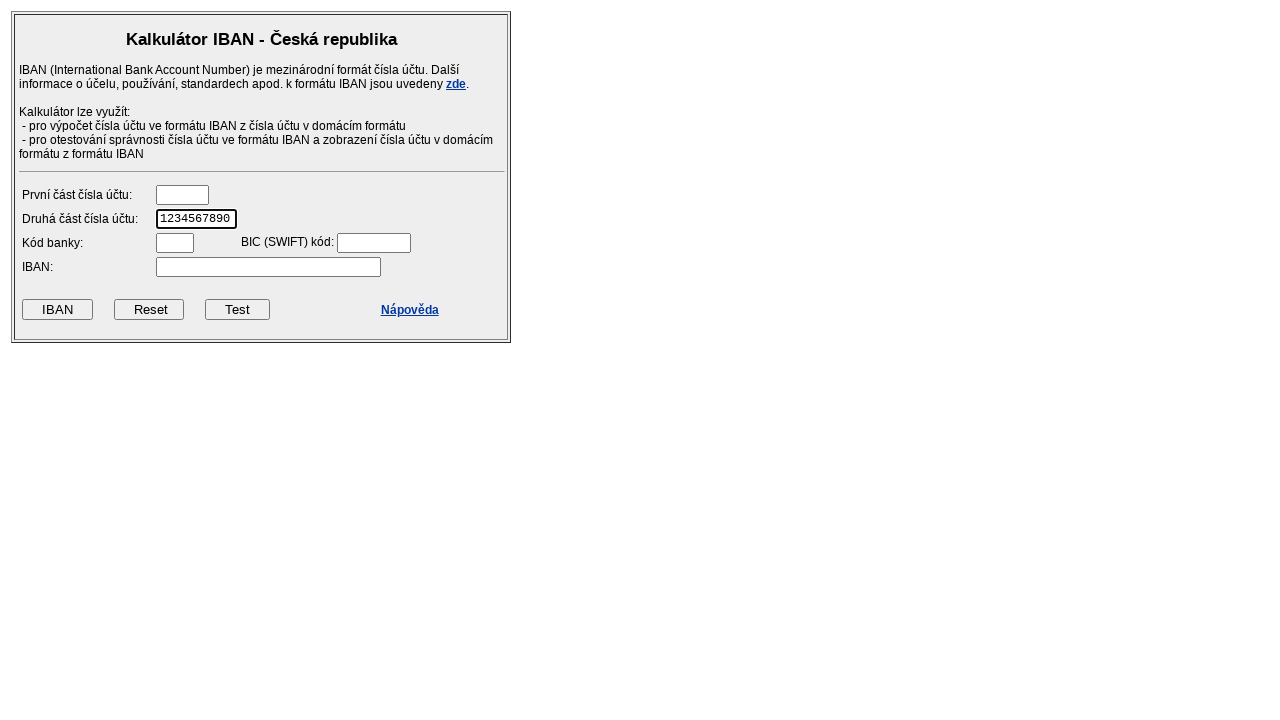

Filled bank code field with '0100' on input[name='bnk']
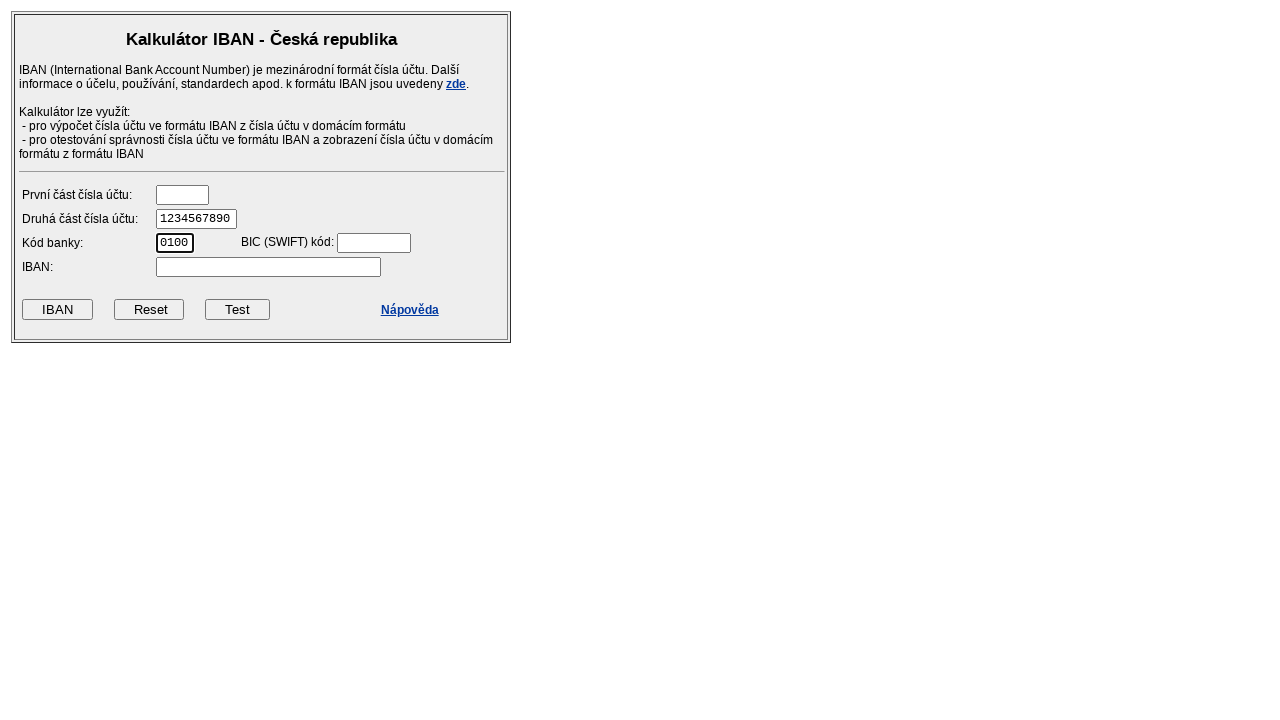

Clicked the Generate IBAN button at (58, 310) on input[value*='IBAN']
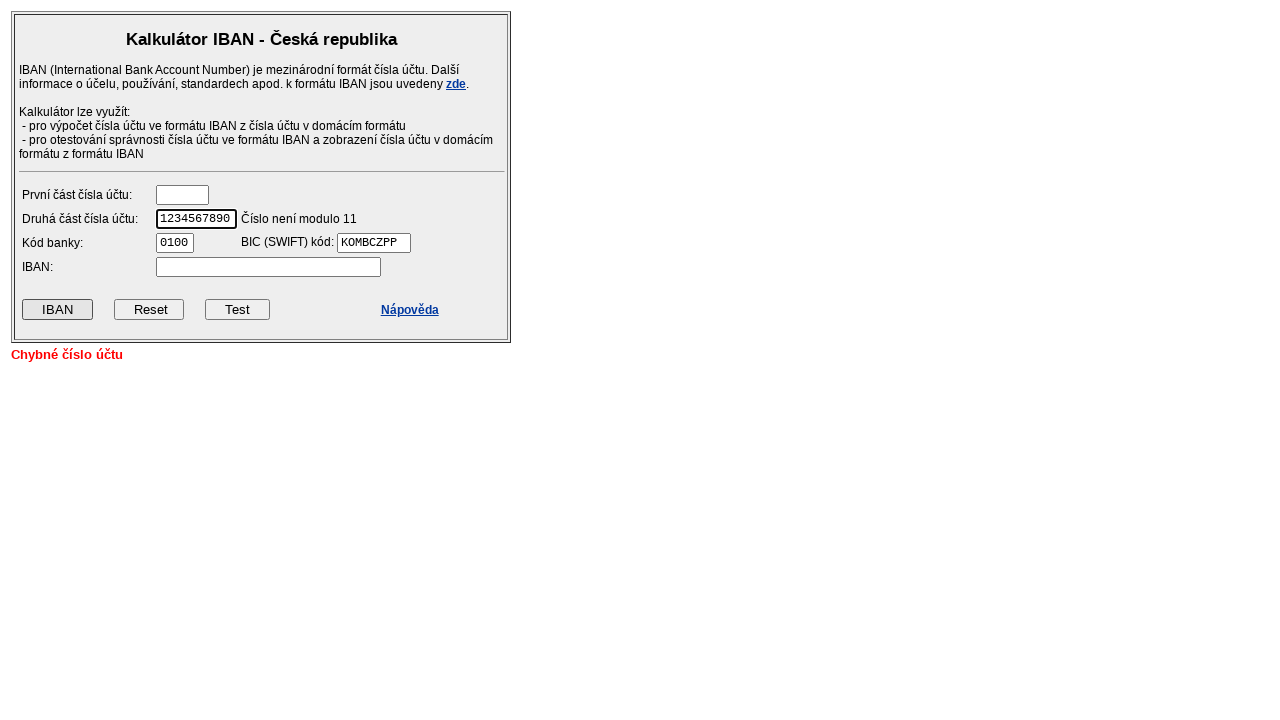

IBAN was successfully generated and displayed
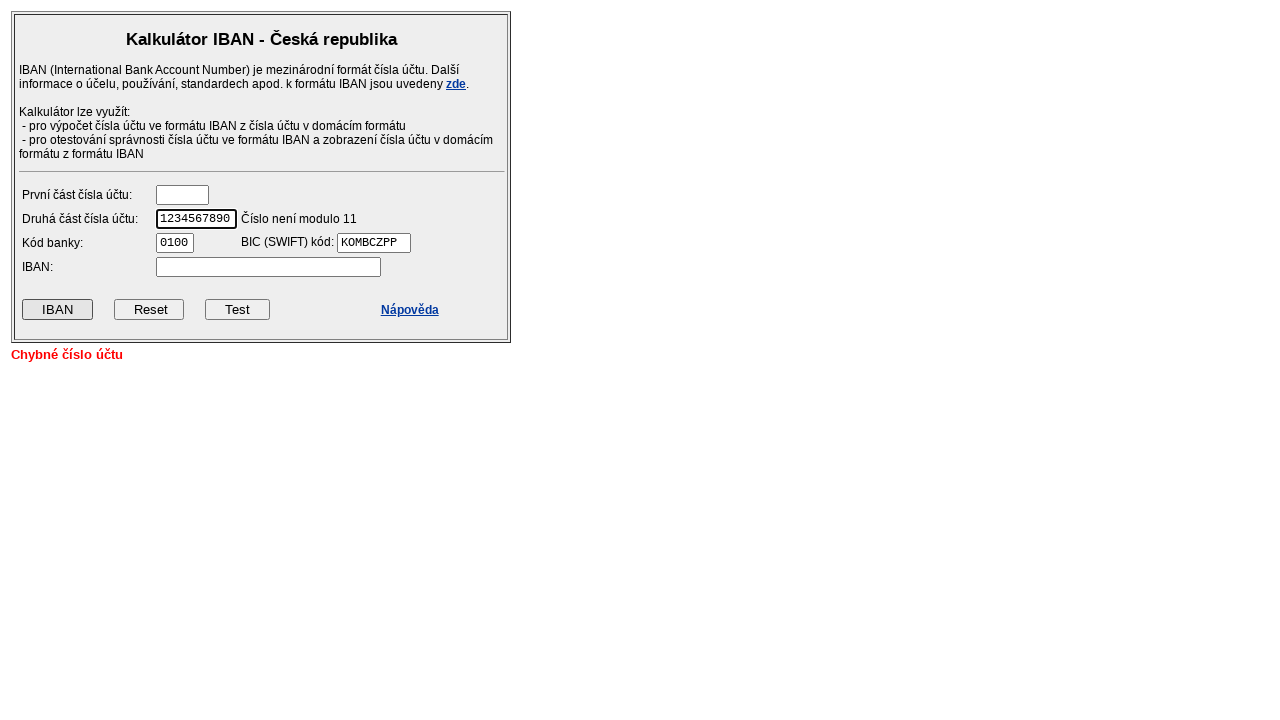

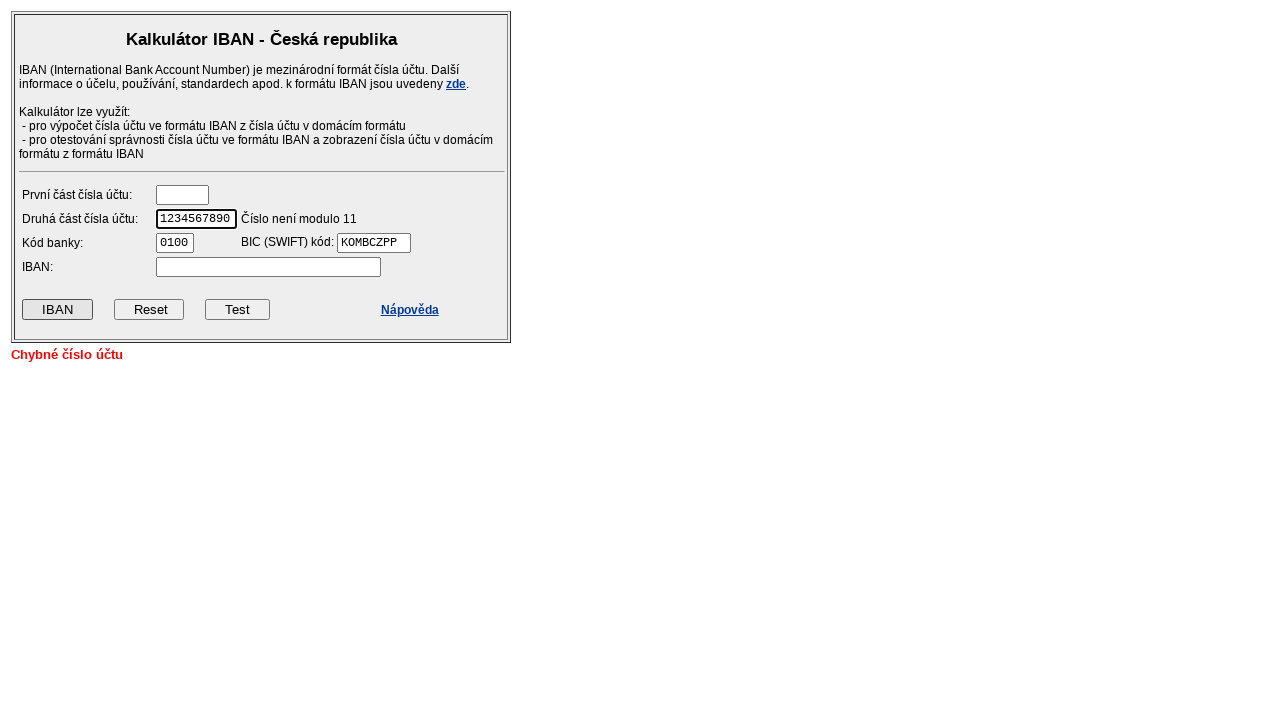